Navigates to the Python.org homepage and waits for the page to load

Starting URL: https://www.python.org

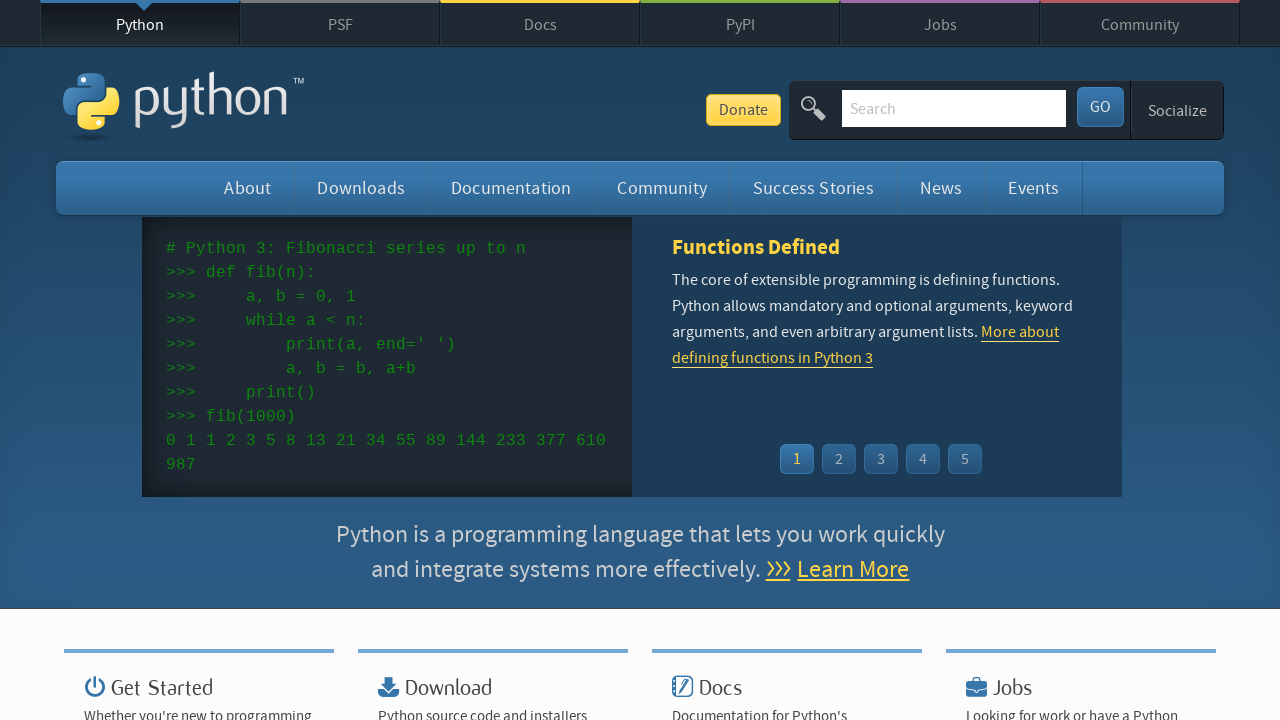

Navigated to Python.org homepage
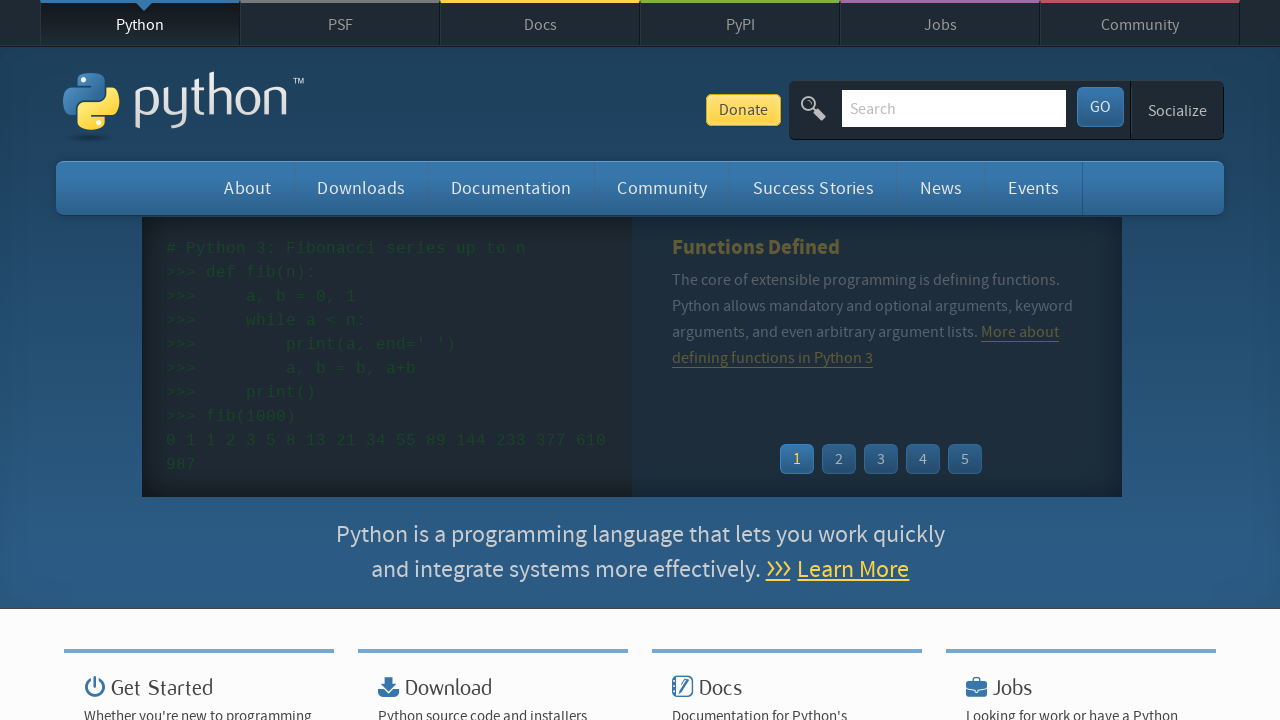

Page loaded - body element is present
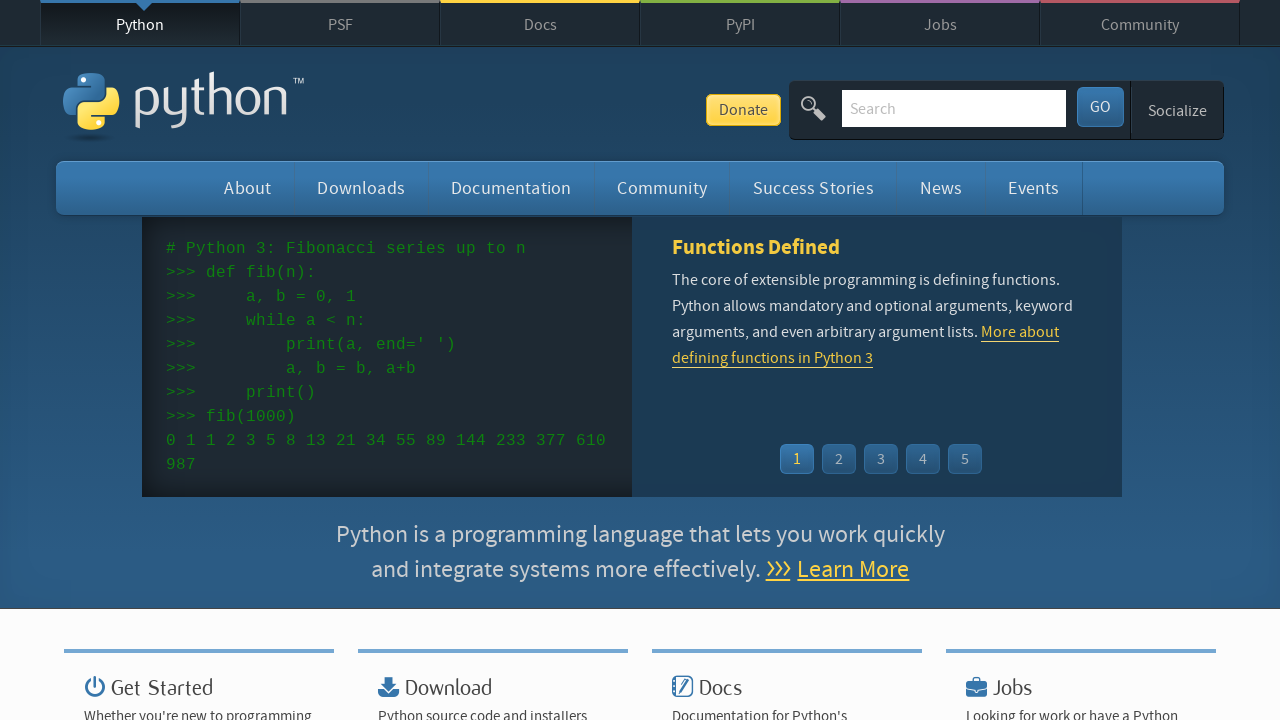

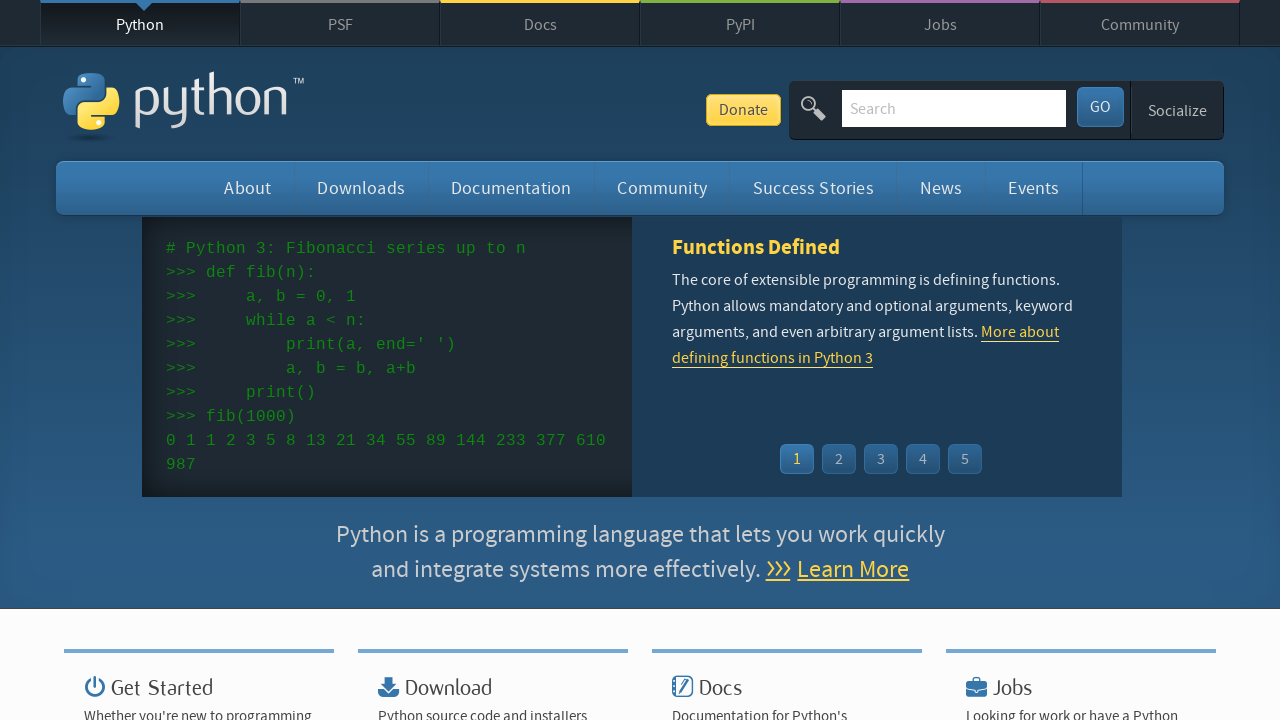